Tests an e-commerce shopping cart flow by searching for specific vegetables (Cucumber, Tomato, Beans), adding them to cart, proceeding to checkout, and applying a promo code.

Starting URL: https://rahulshettyacademy.com/seleniumPractise/#/

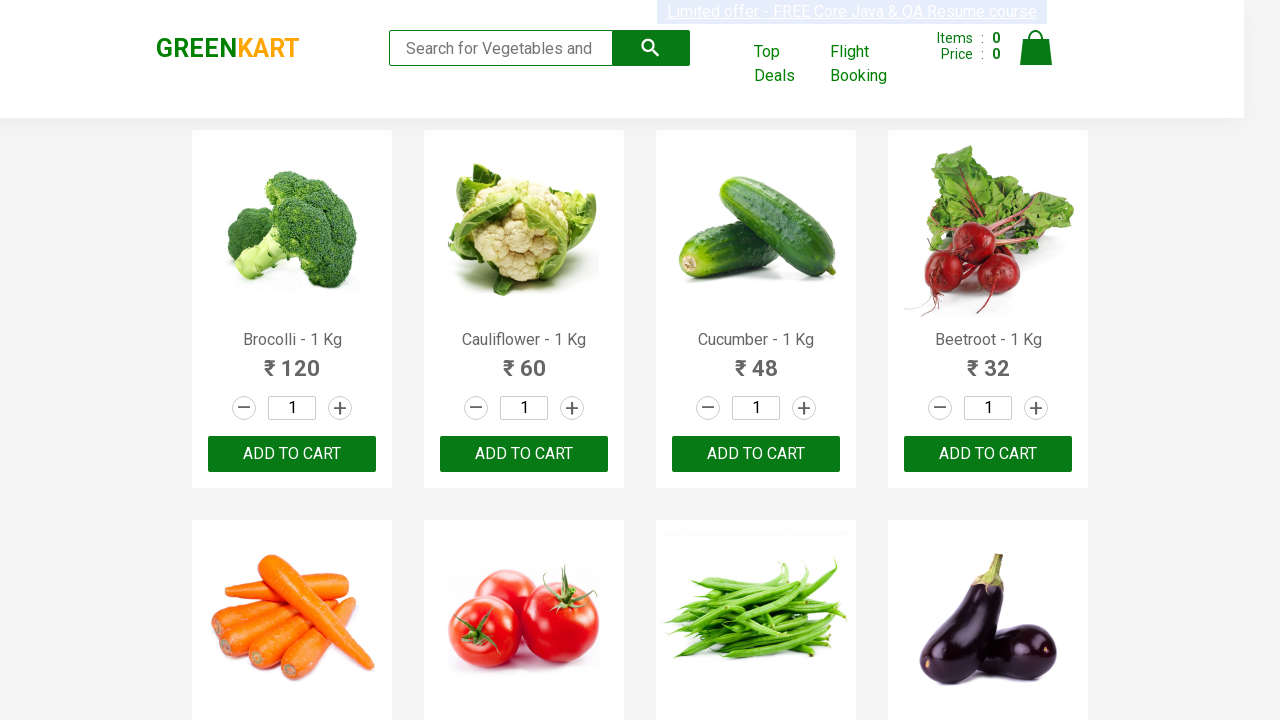

Waited for product list to load
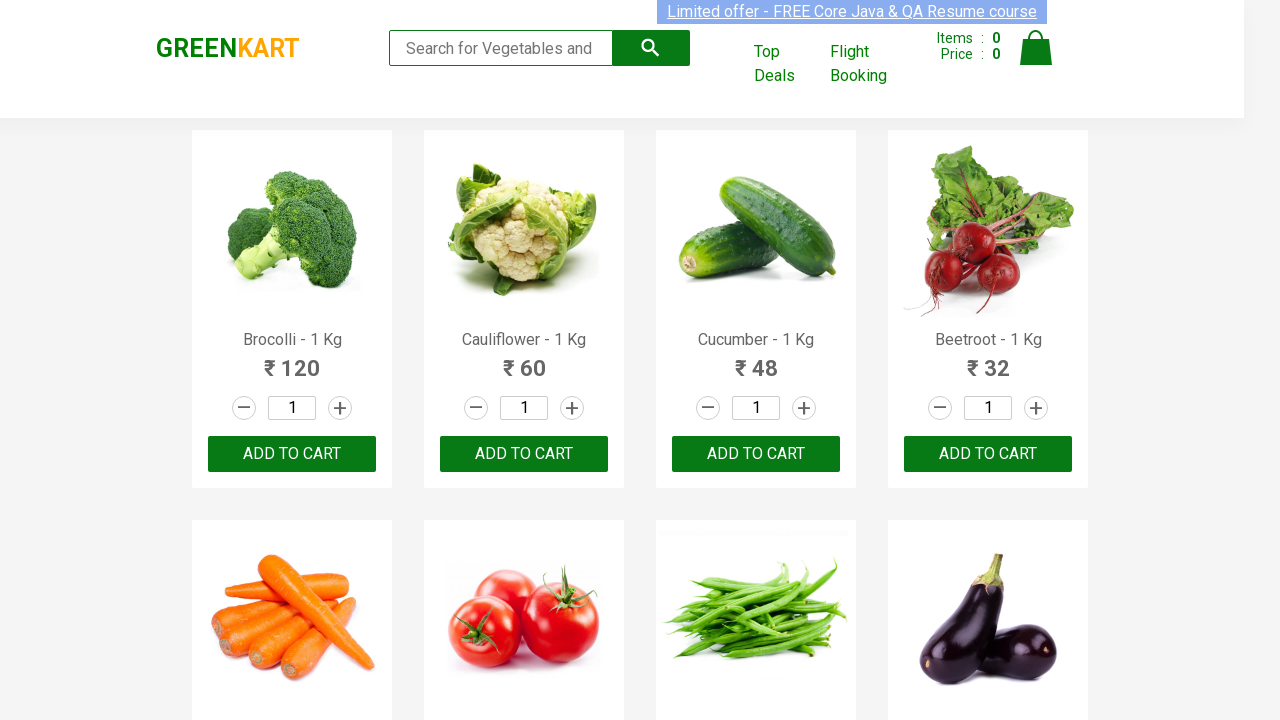

Retrieved all product name elements
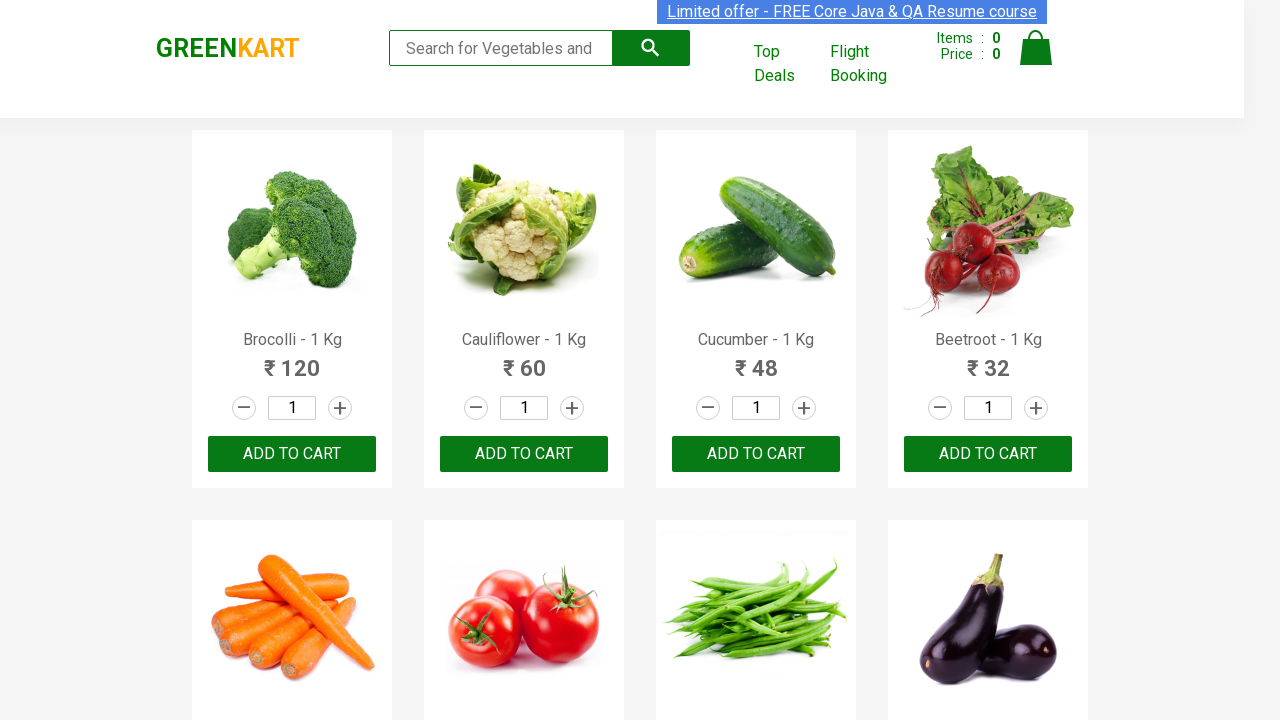

Added Cucumber to cart at (756, 454) on div.product-action button >> nth=2
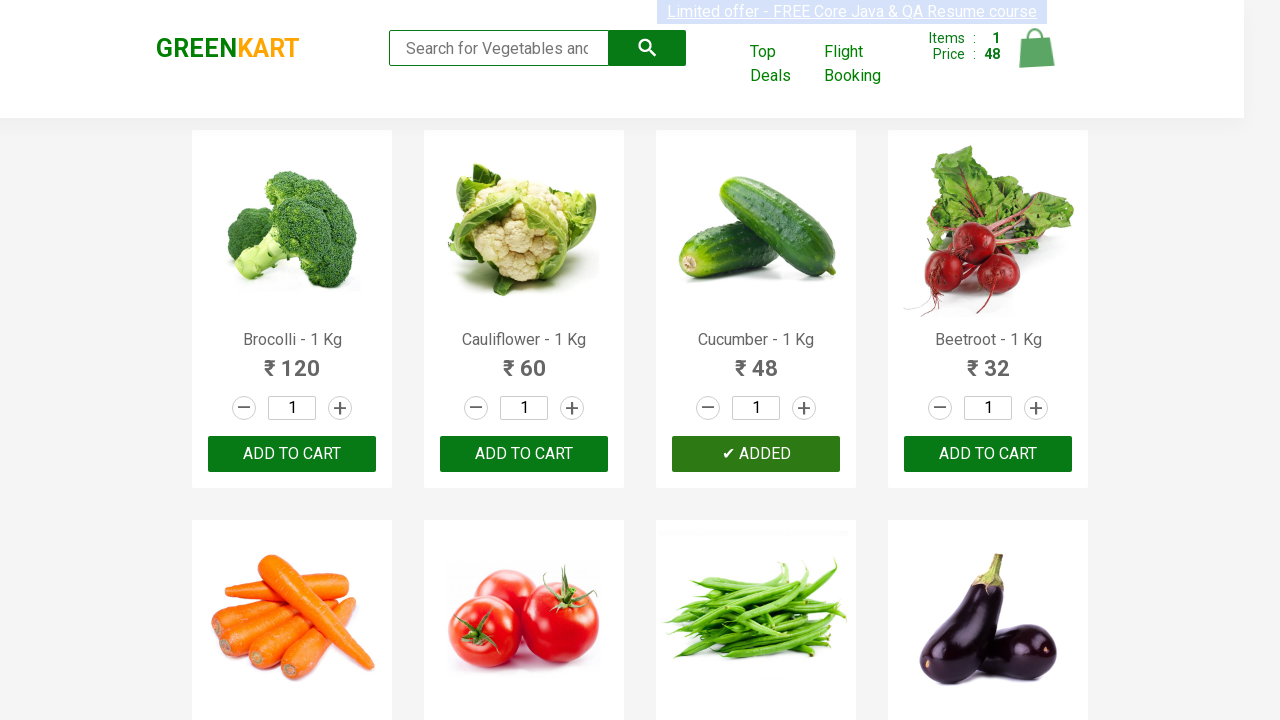

Added Tomato to cart at (524, 360) on div.product-action button >> nth=5
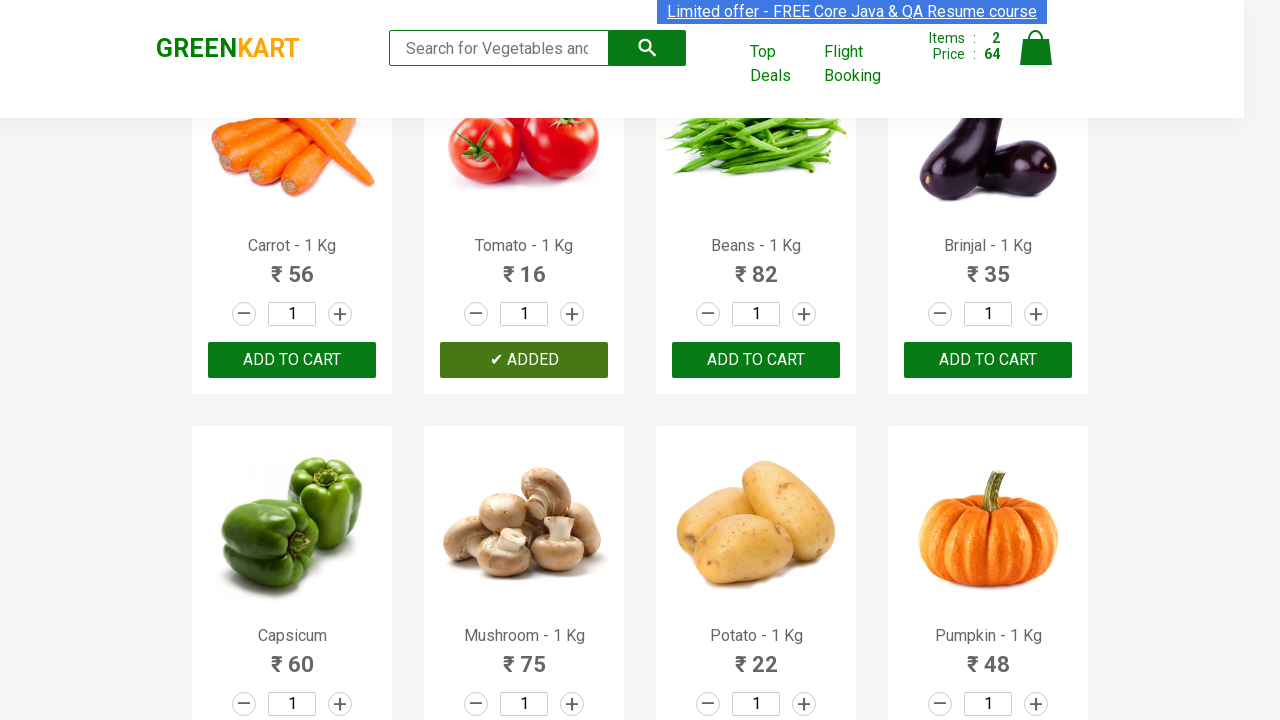

Added Beans to cart at (756, 360) on div.product-action button >> nth=6
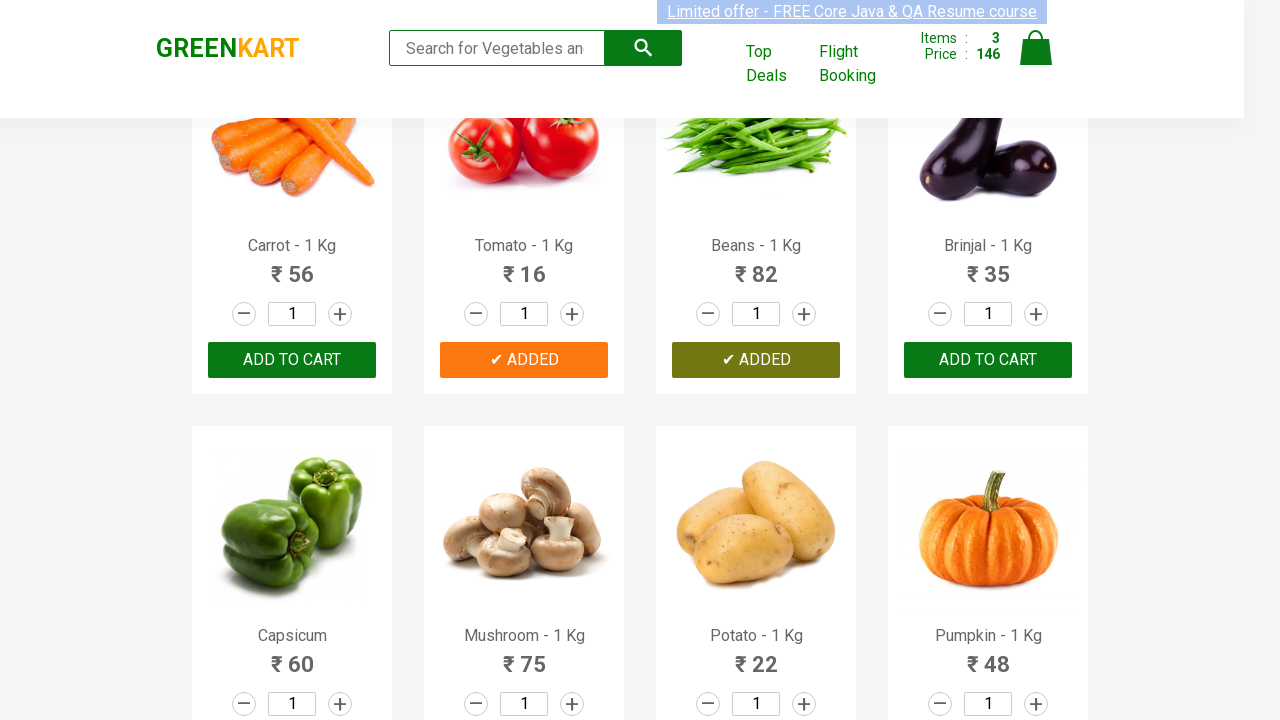

Clicked cart icon to view shopping cart at (1036, 48) on img[alt='Cart']
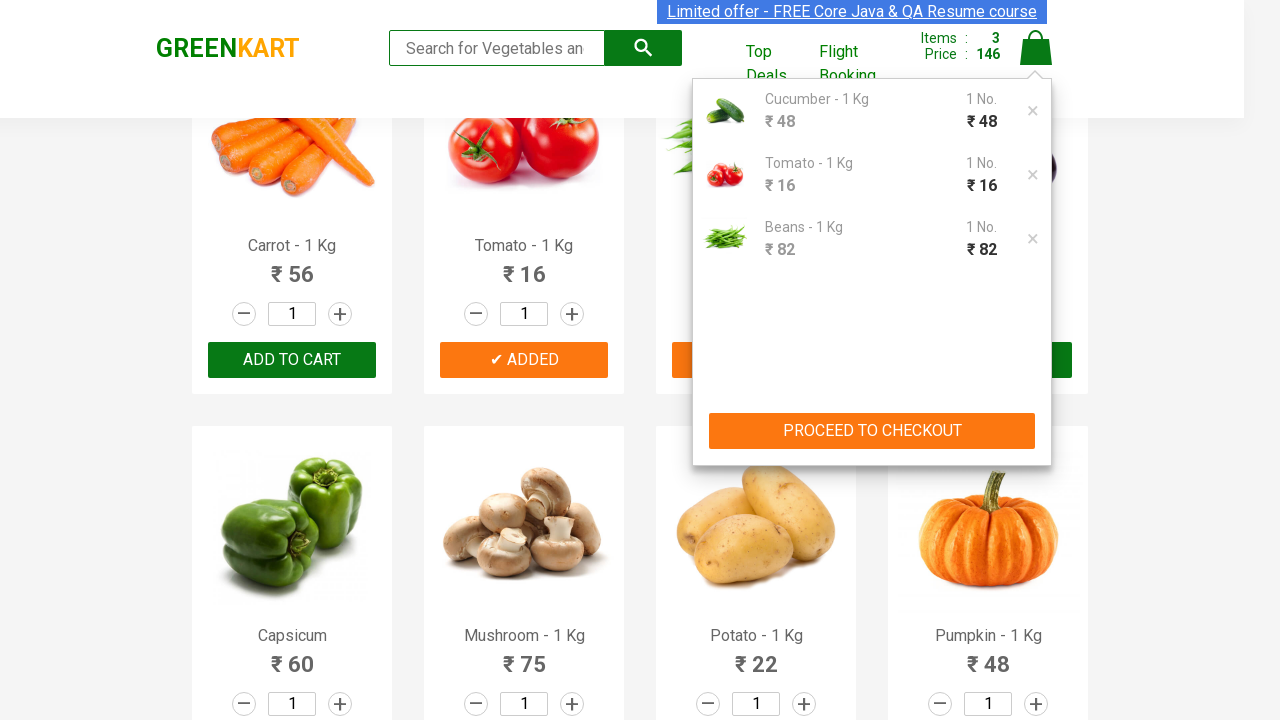

Clicked PROCEED TO CHECKOUT button at (872, 431) on button:has-text('PROCEED TO CHECKOUT')
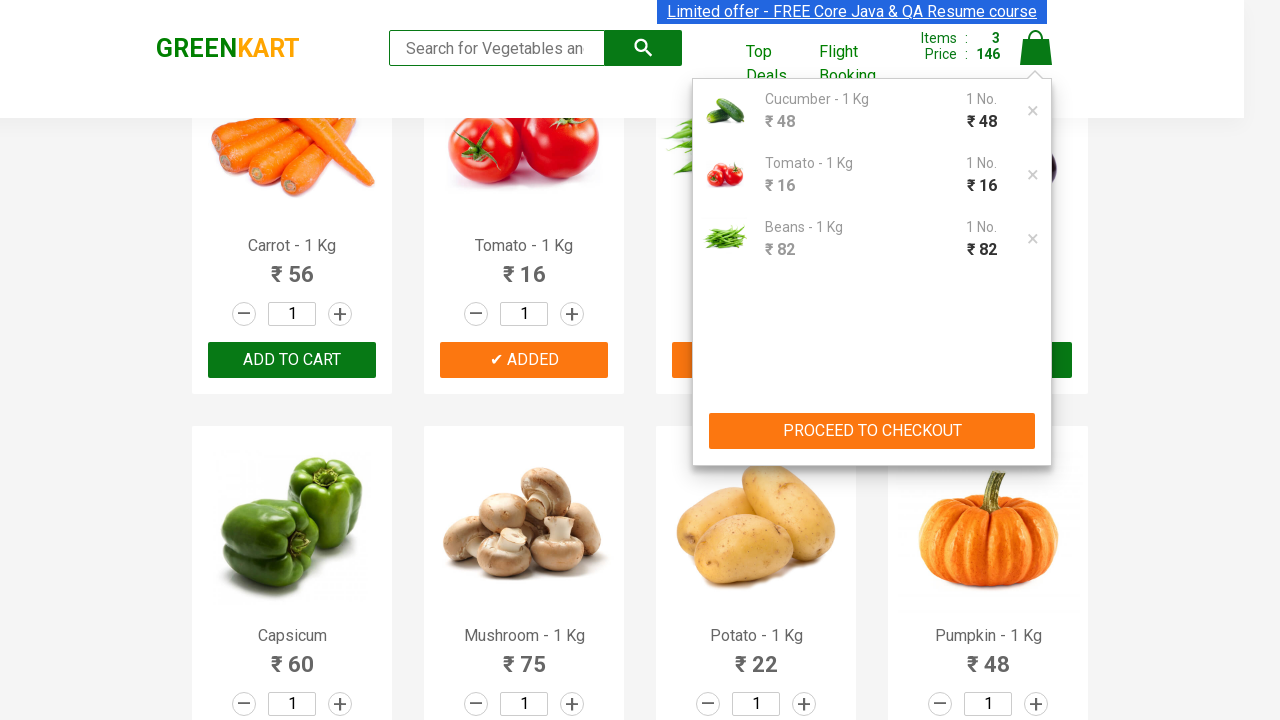

Waited for promo code input field to appear
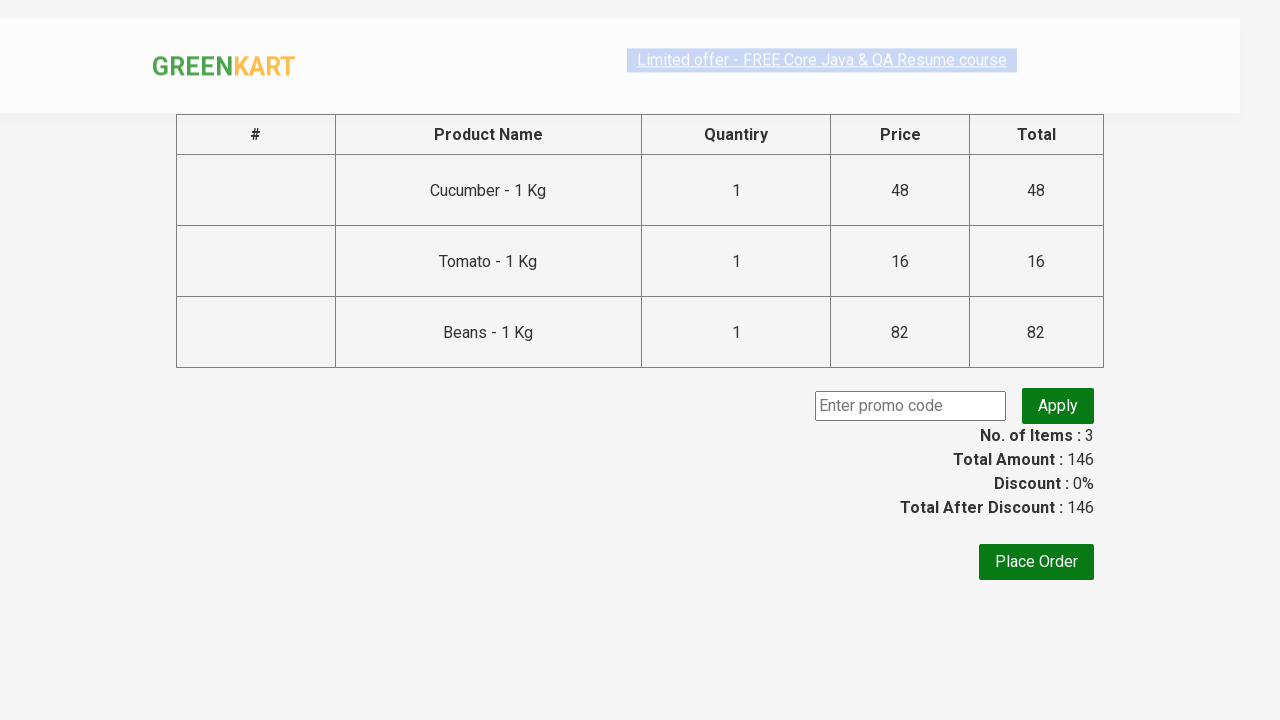

Entered promo code 'RahulShettyAcademy' on input.promoCode
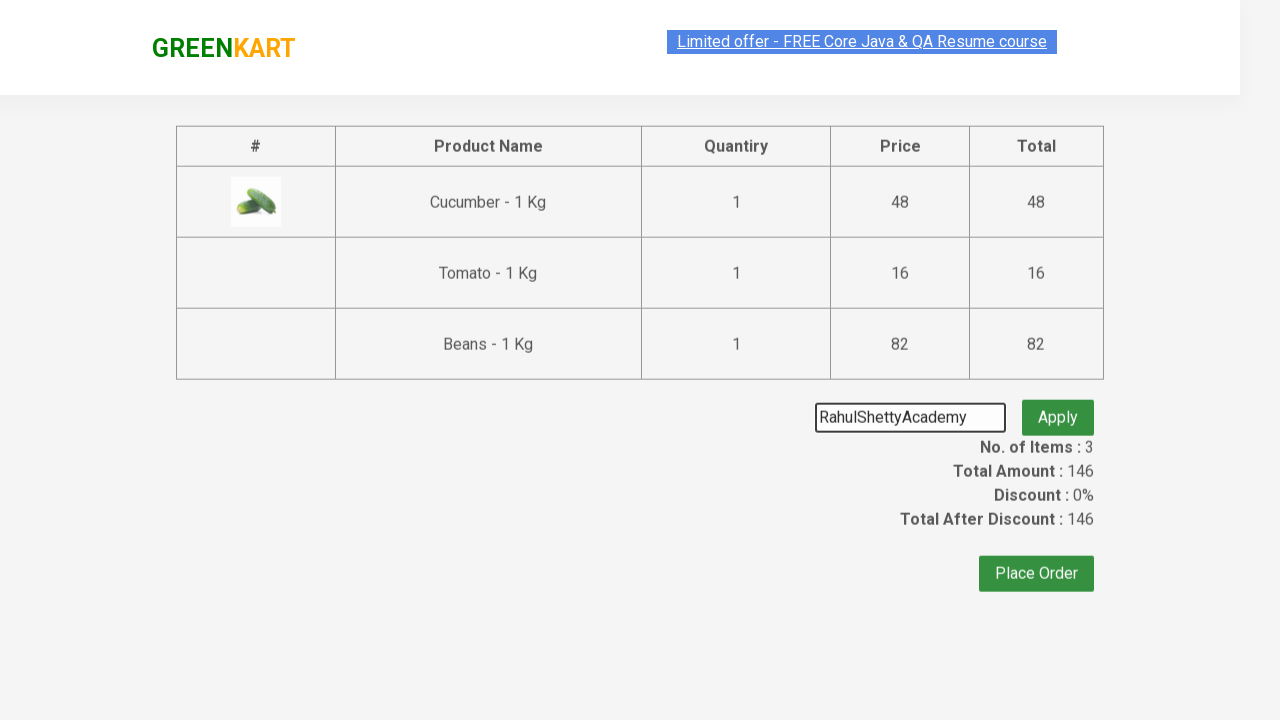

Clicked apply promo code button at (1058, 406) on button.promoBtn
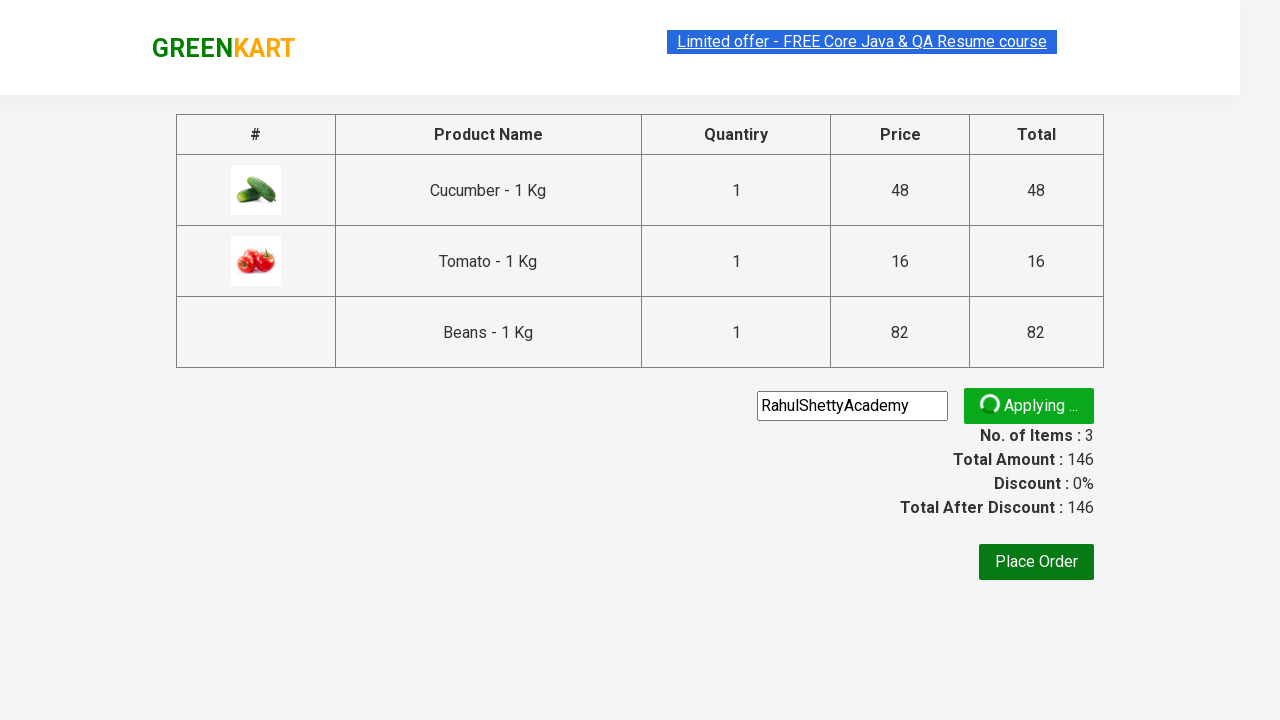

Promo code successfully applied - promo info displayed
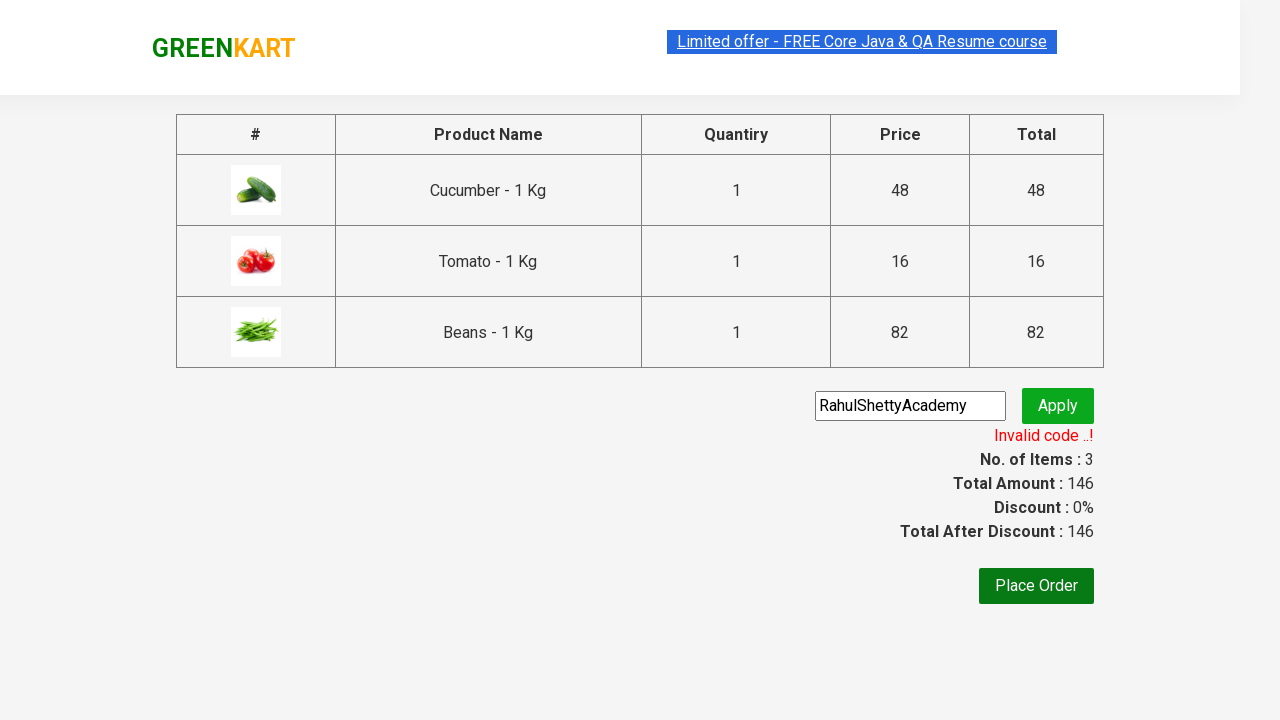

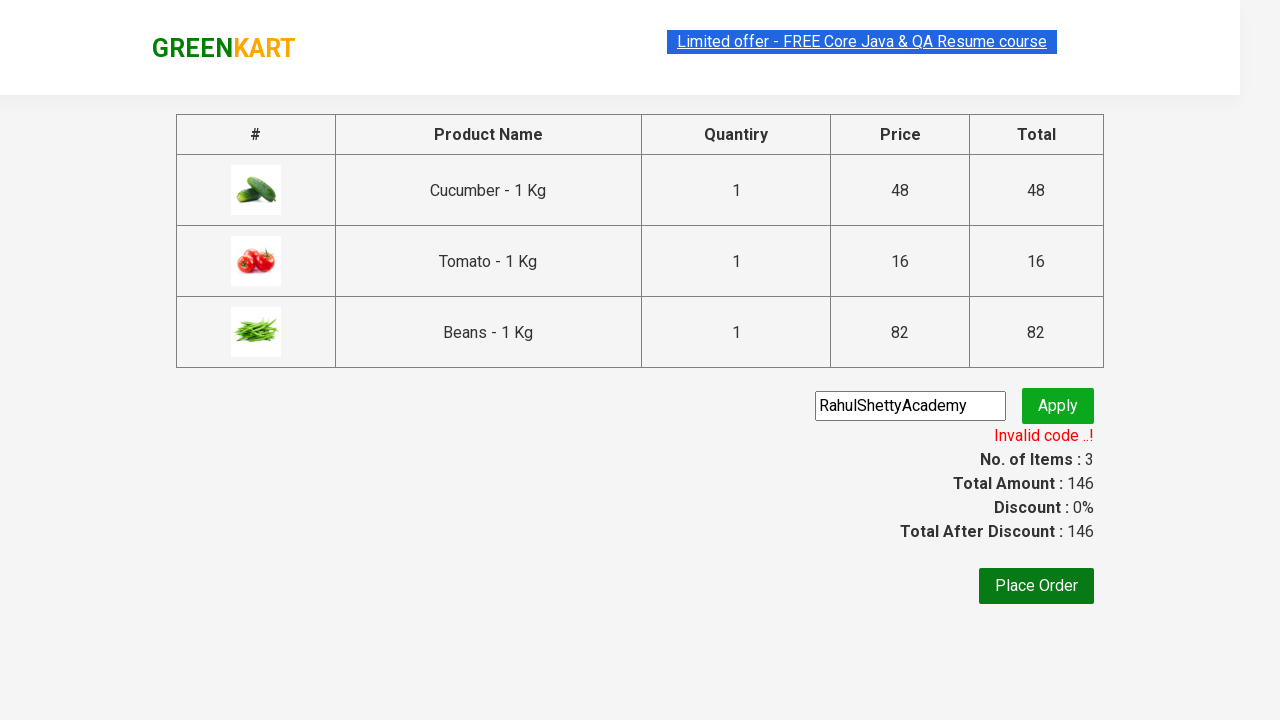